Launches the APSRTC online bus booking application and verifies the page loads successfully

Starting URL: https://www.apsrtconline.in/oprs-web/

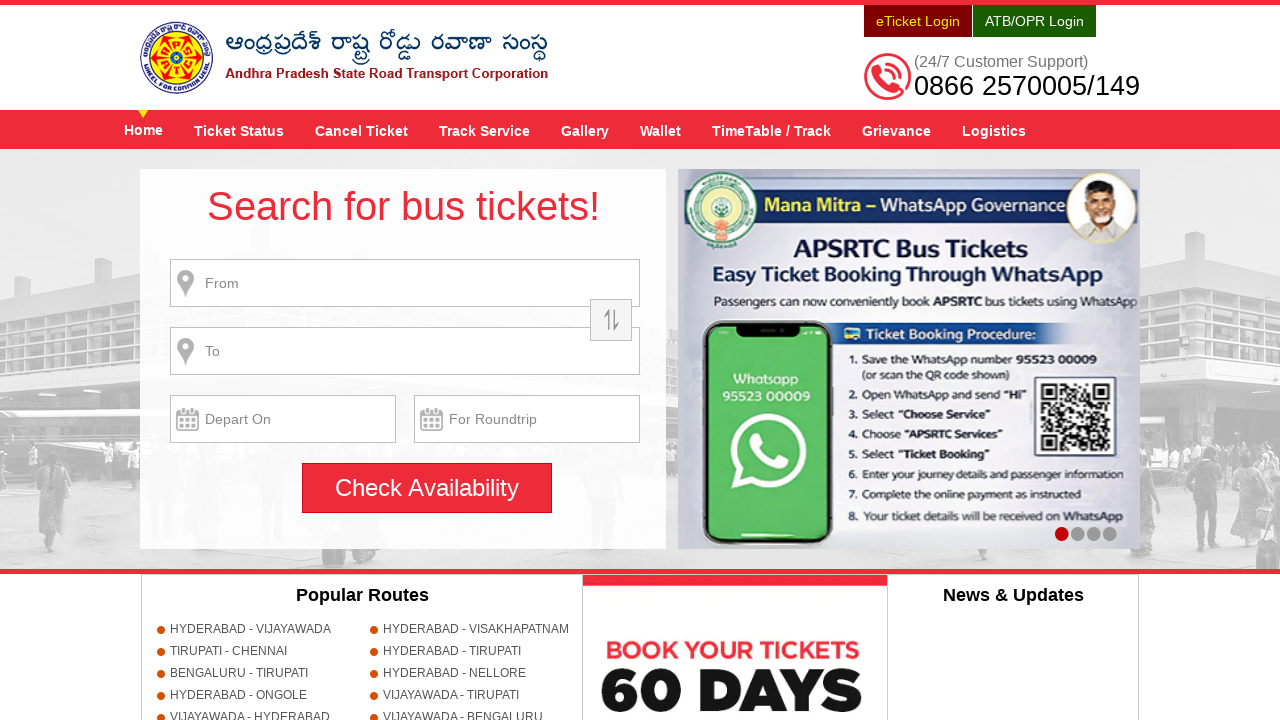

Navigated to APSRTC online bus booking application homepage
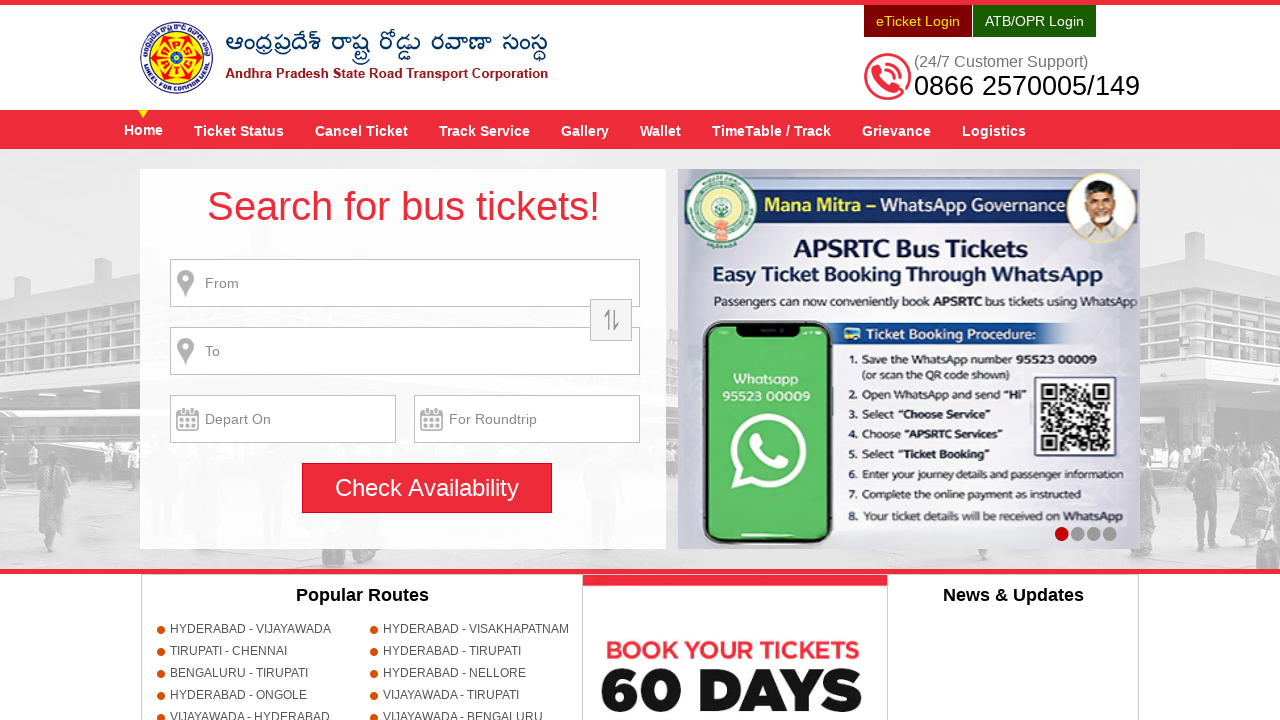

Page DOM content fully loaded
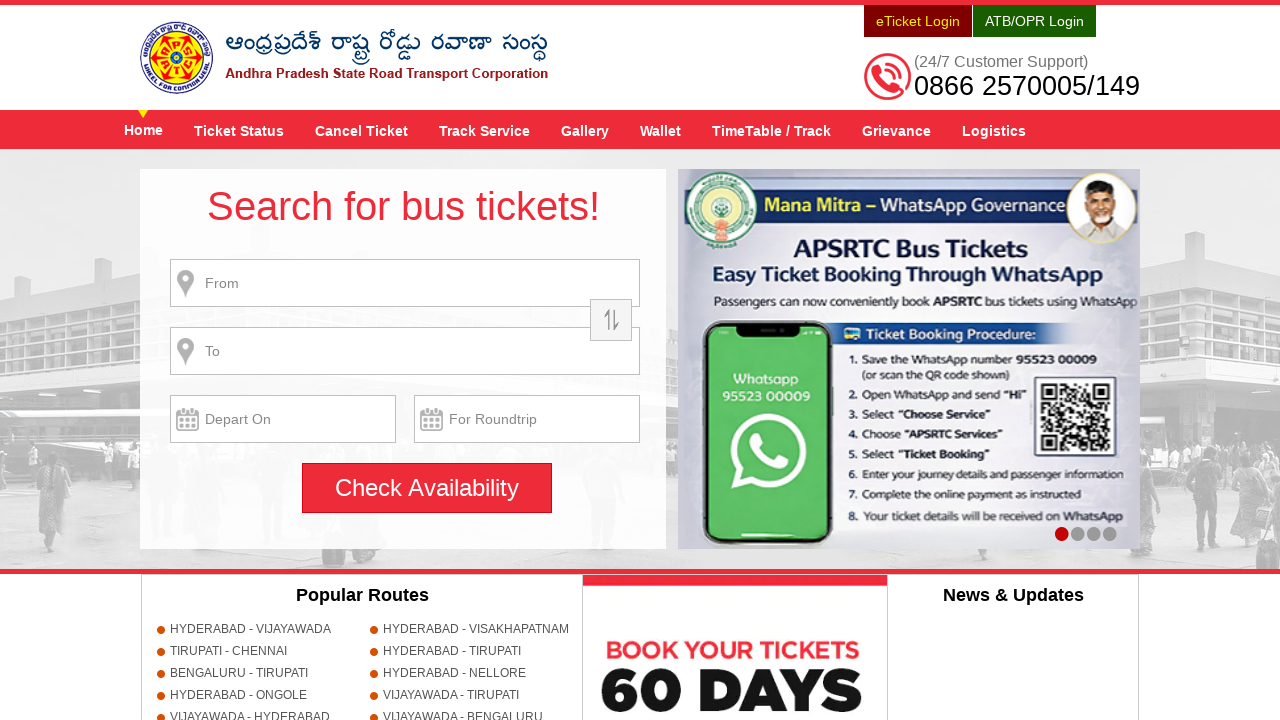

Page network activity completed - application ready
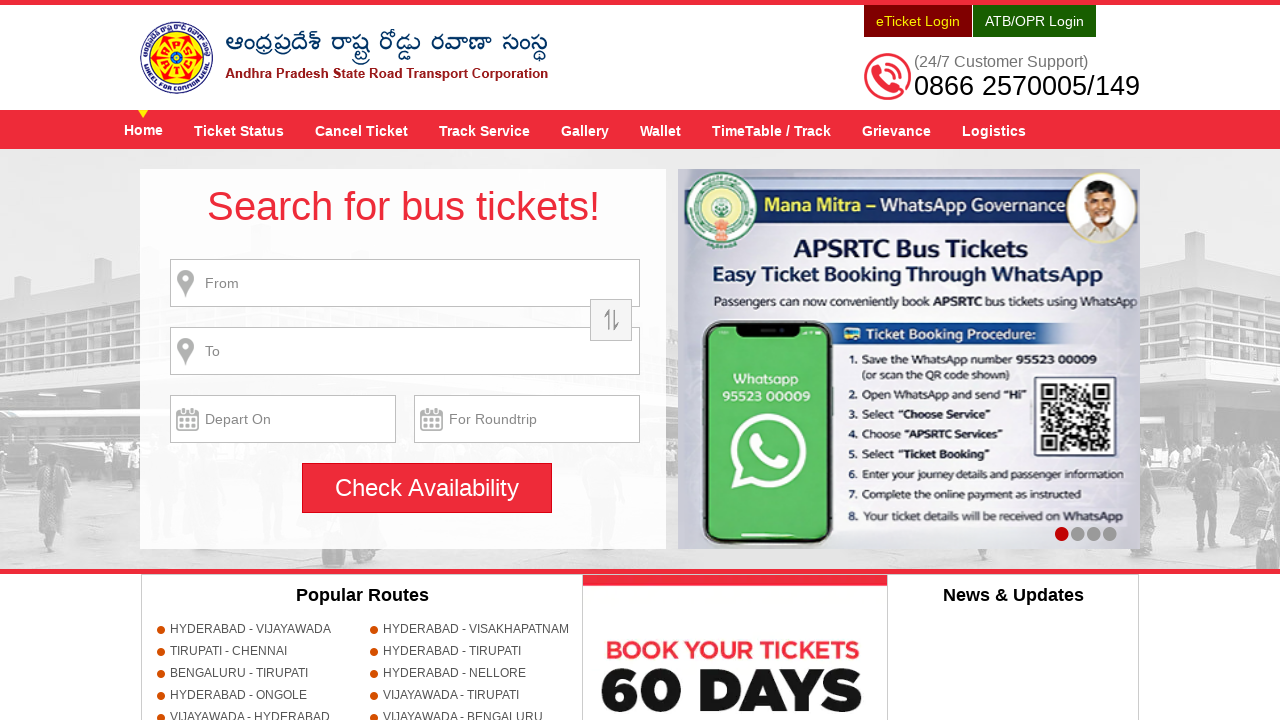

Verified current URL matches expected APSRTC application URL
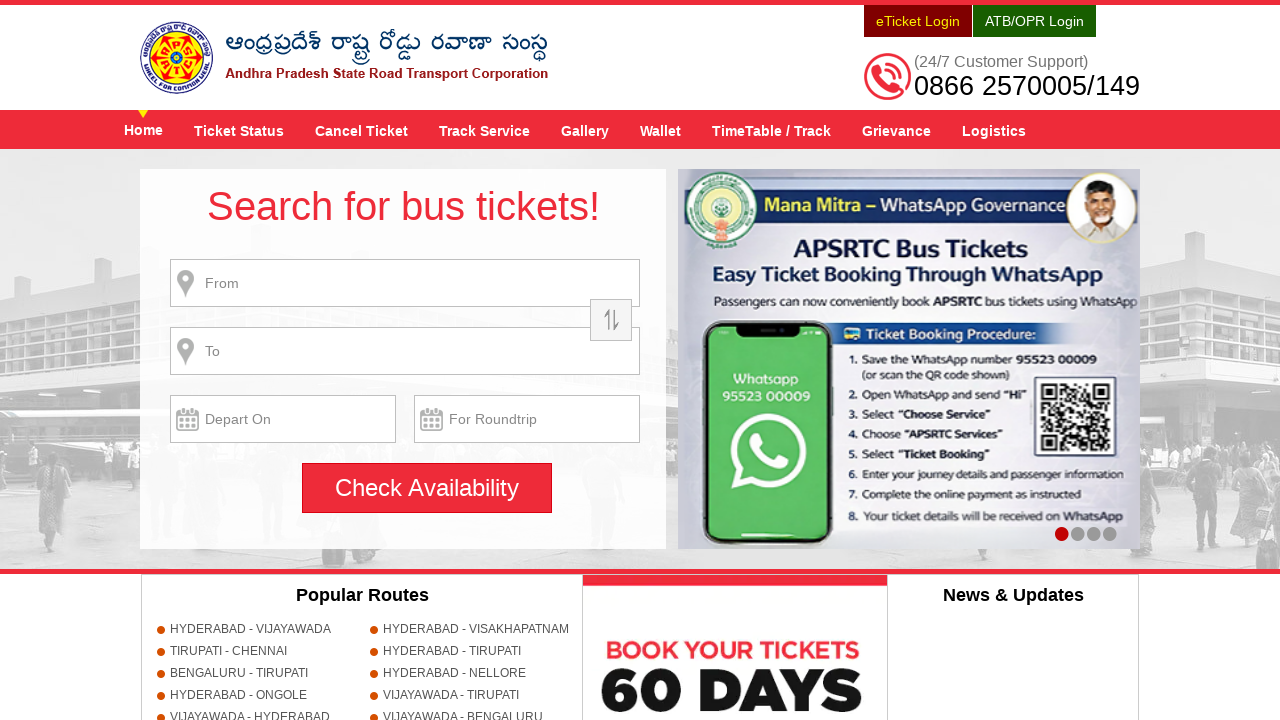

Page body element is visible - page loaded successfully
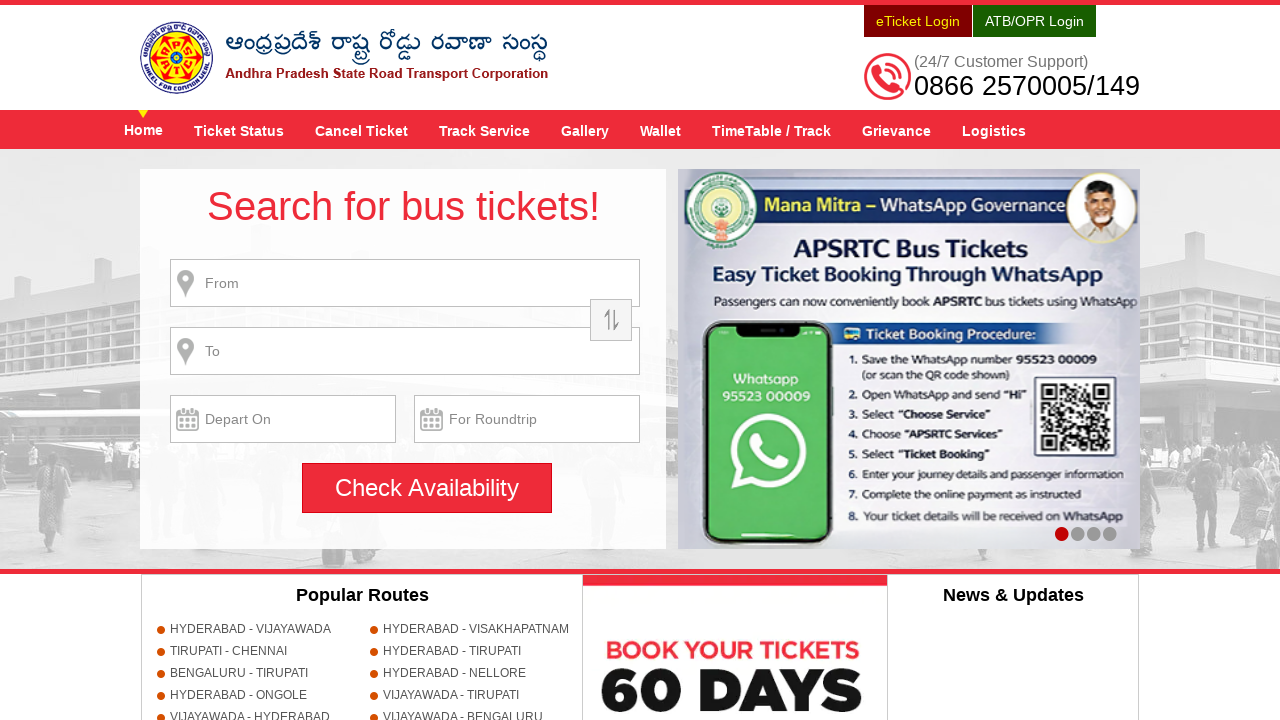

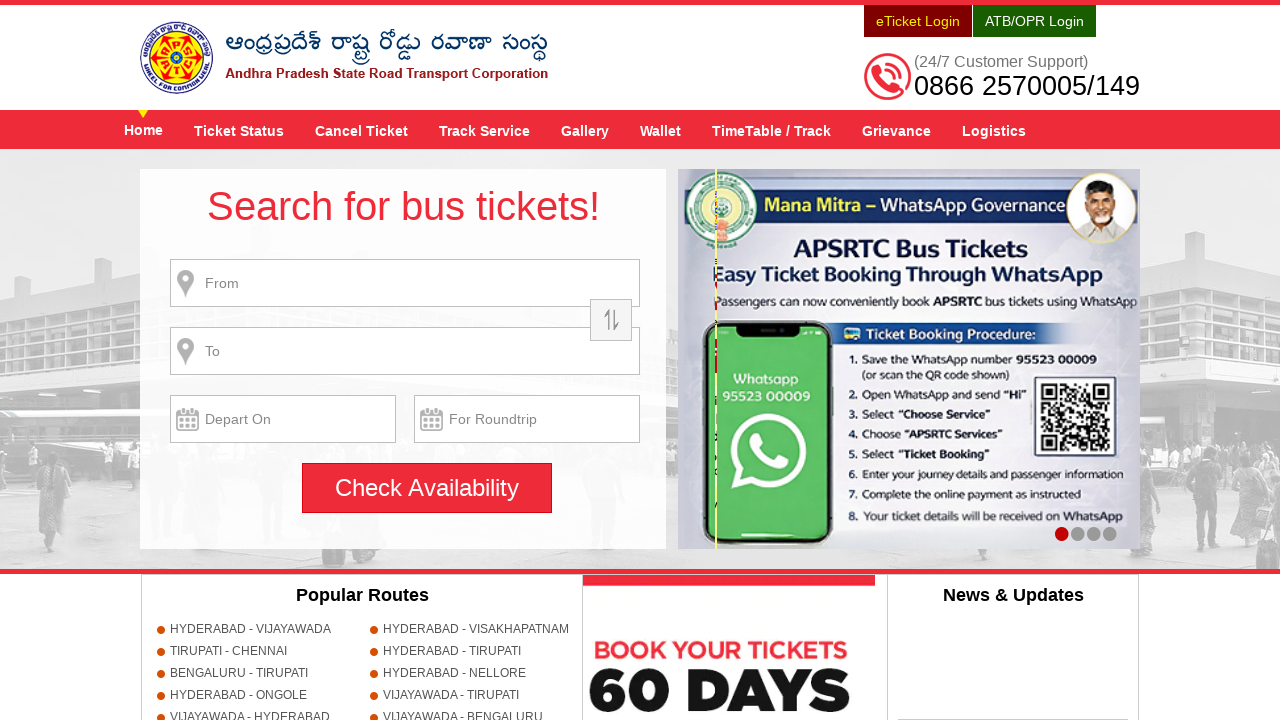